Tests checkbox interaction on a form components demo page by locating a checkbox element and clicking it using JavaScript execution.

Starting URL: https://formstone.it/components/checkbox/

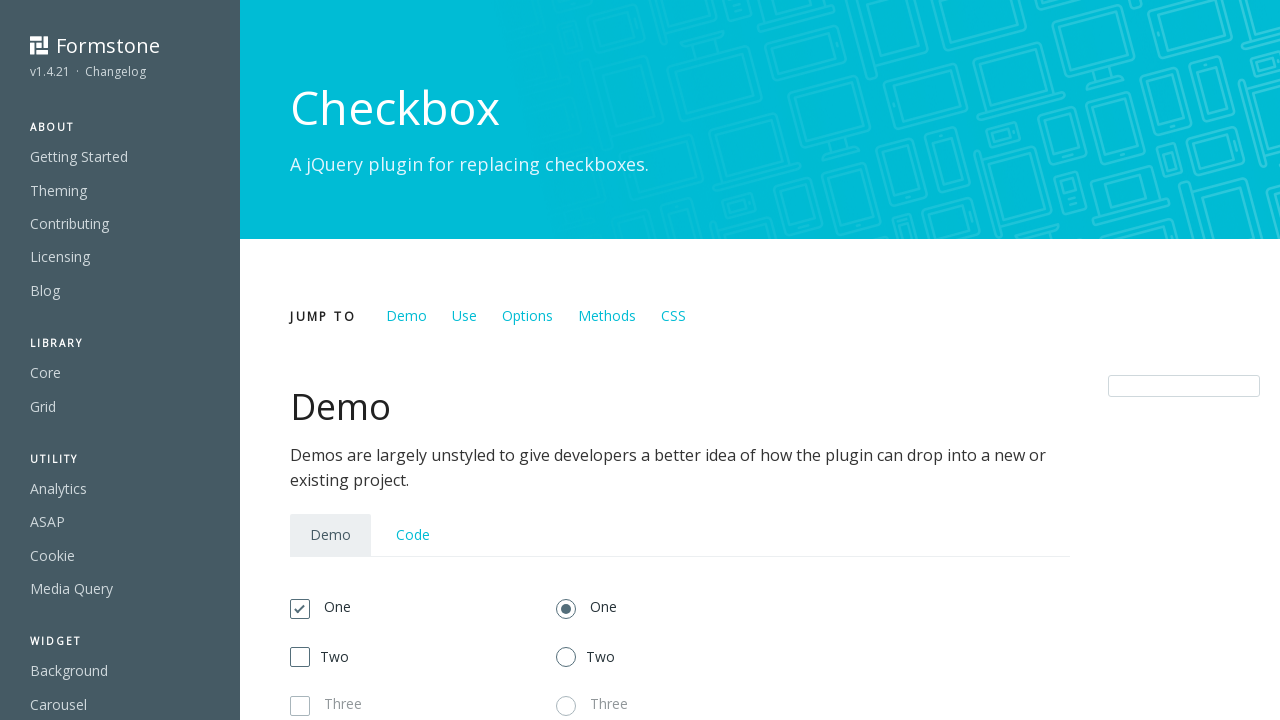

Waited for checkbox element with id 'checkbox-1' to be present
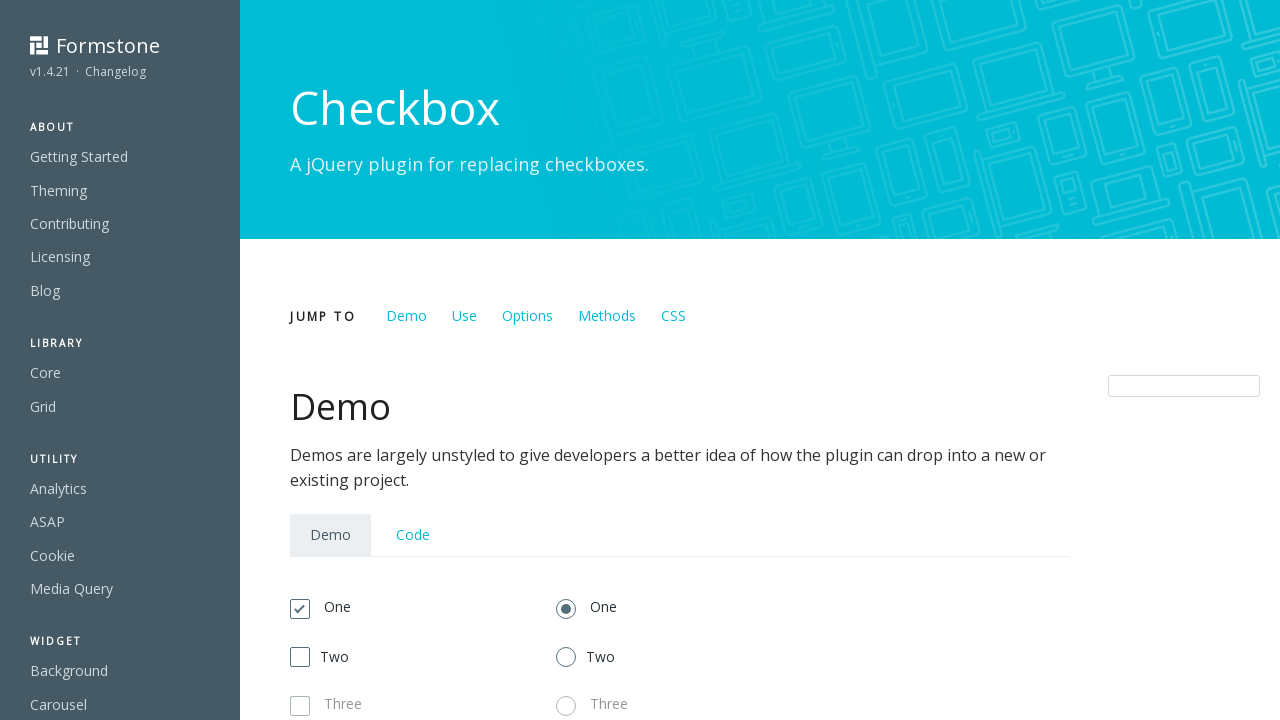

Verified checkbox is enabled: True
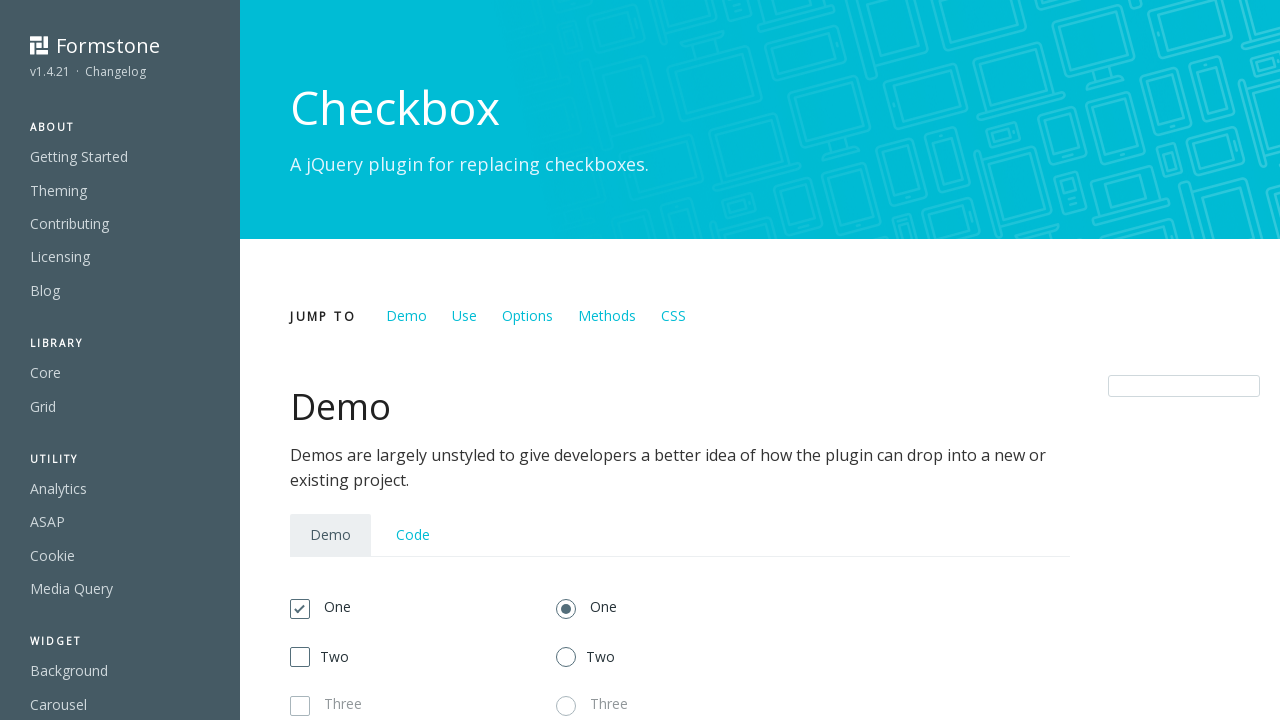

Verified checkbox is checked: True
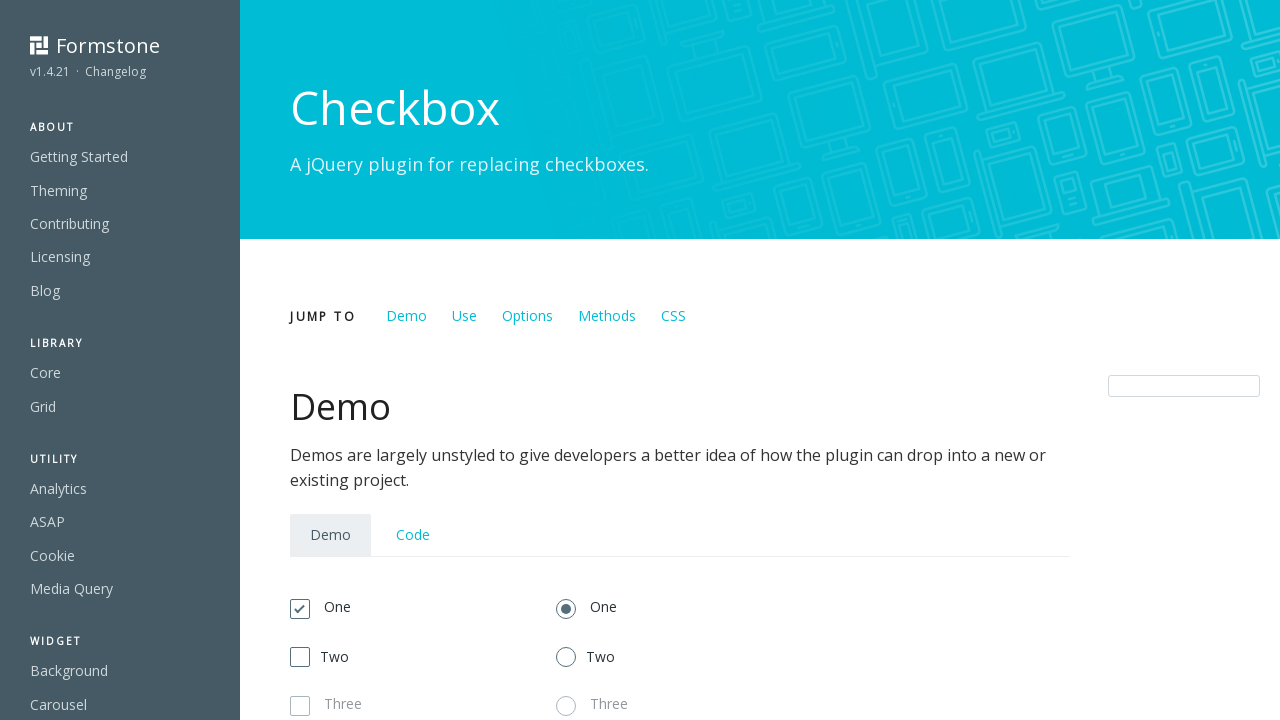

Clicked checkbox using JavaScript execution
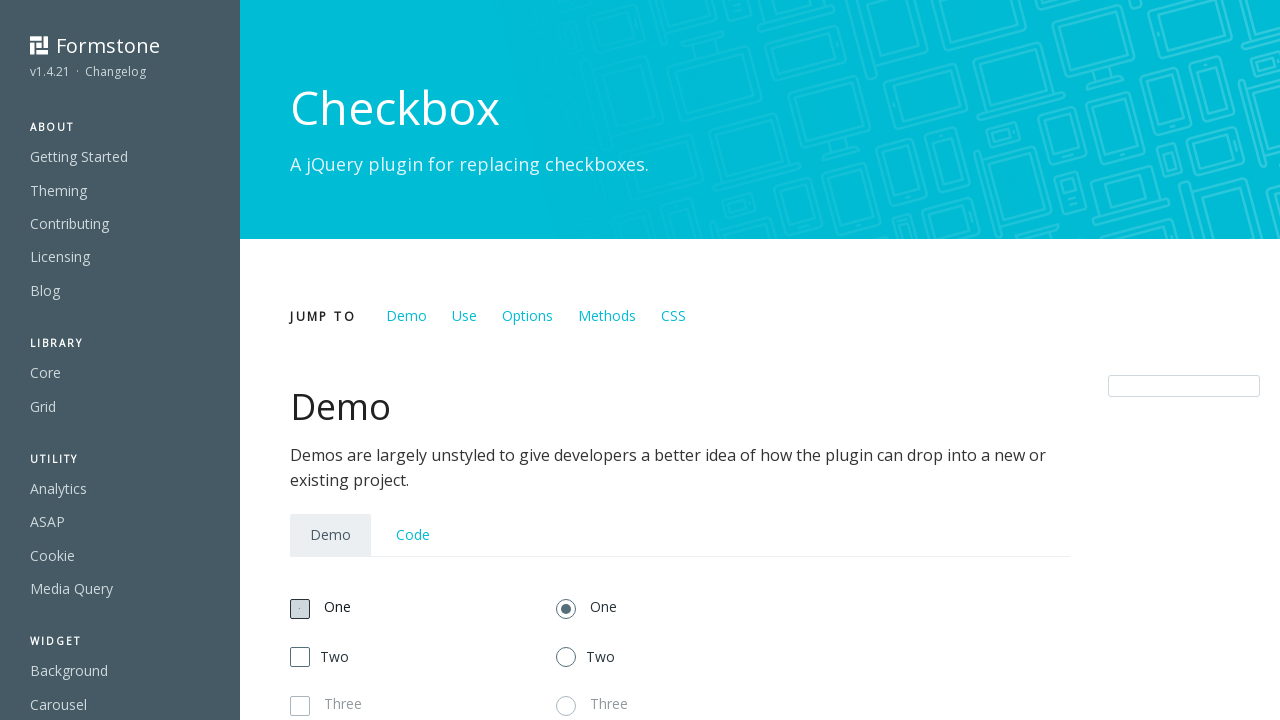

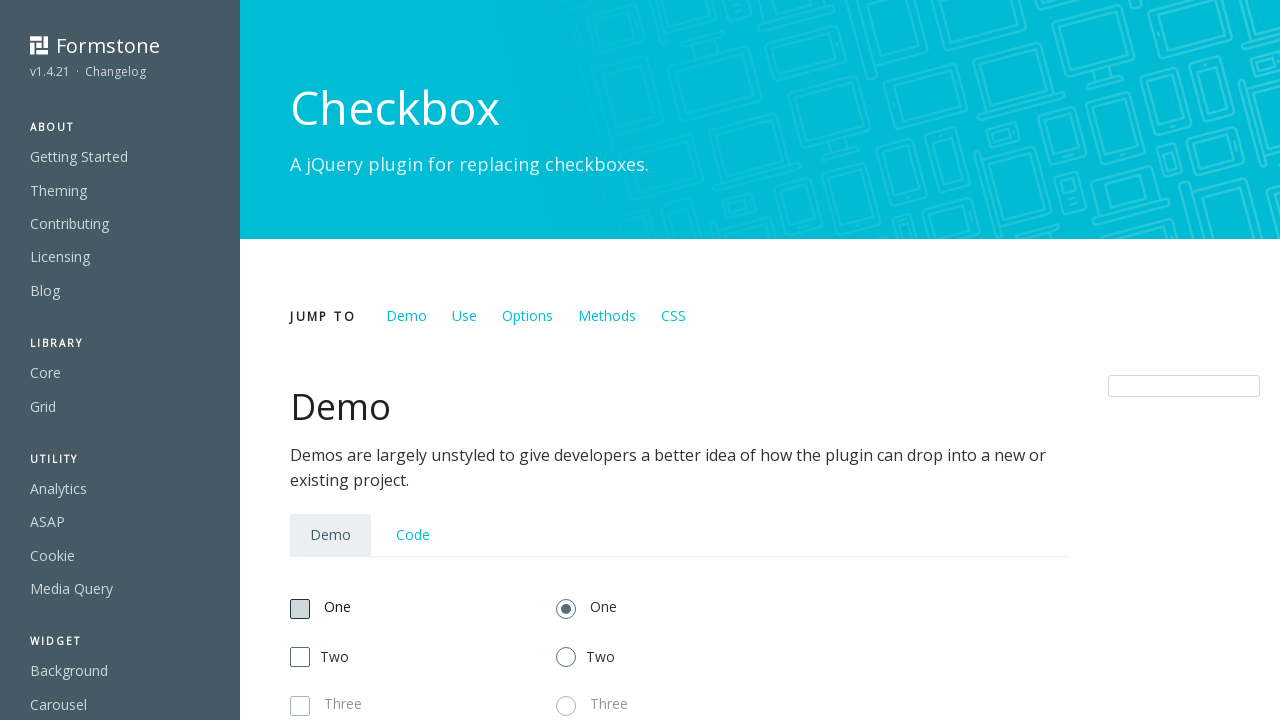